Tests the text box form on DemoQA by filling in full name, email, current address, and permanent address fields, then submitting the form.

Starting URL: https://demoqa.com/text-box

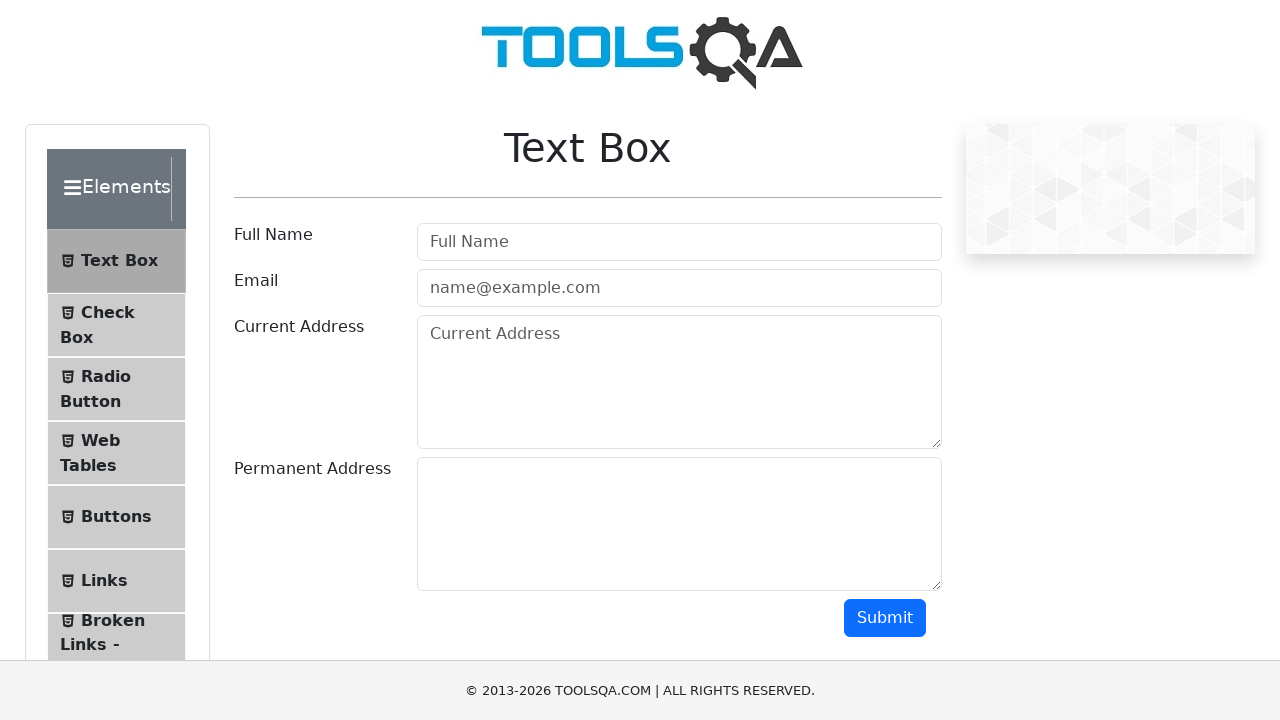

Filled full name field with 'Edwin' on //input[contains(@id,'userName')]
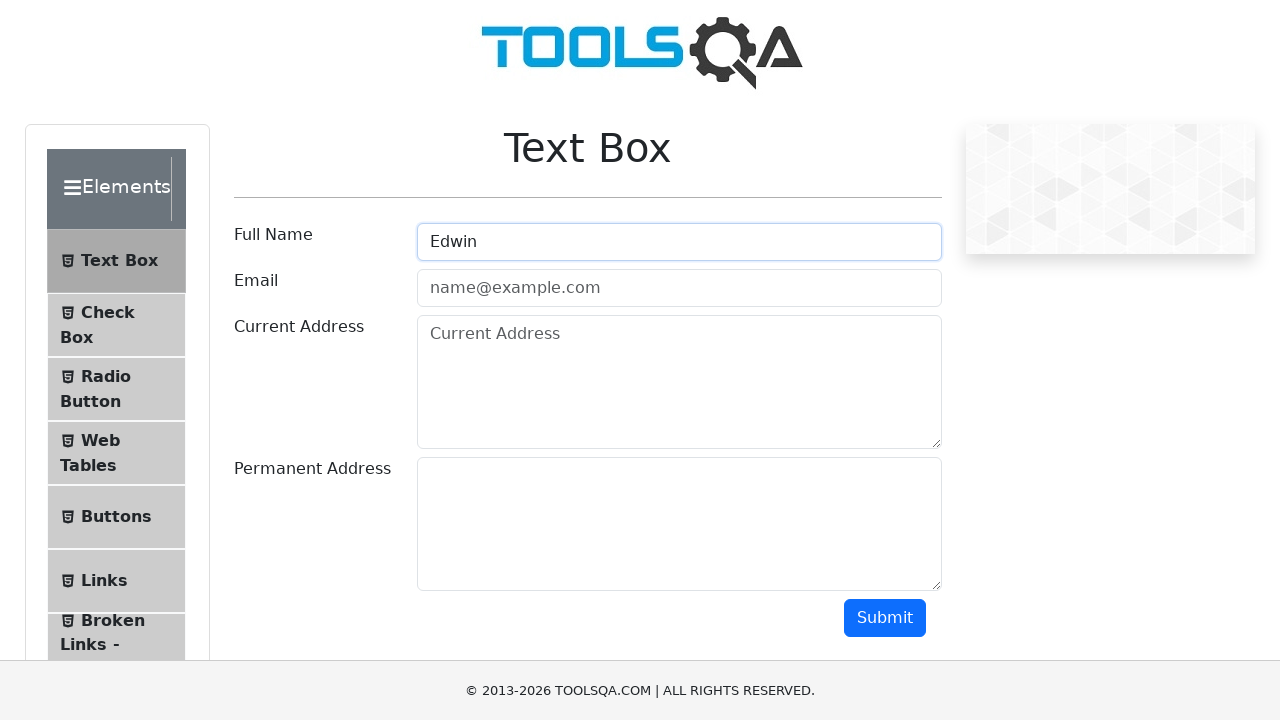

Filled email field with 'prueba@prueba.com.ar' on //input[contains(@id,'userEmail')]
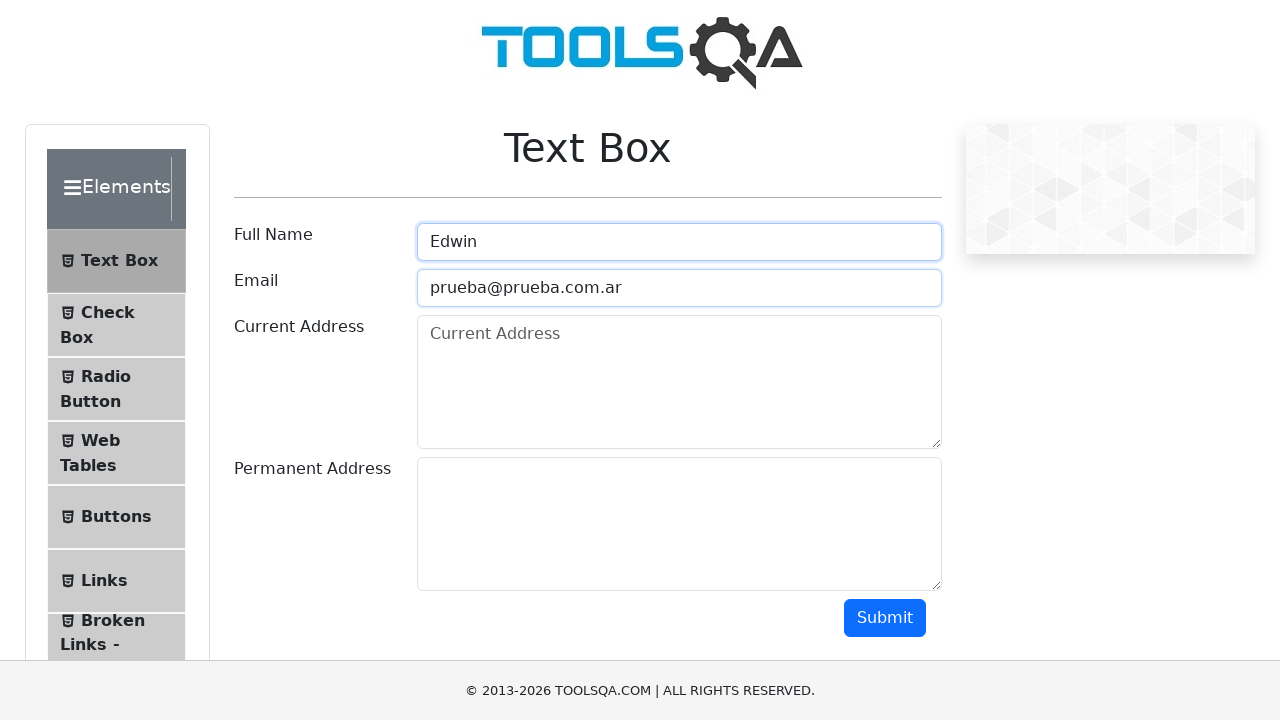

Filled current address field with 'Dirección Principal' on //textarea[contains(@id,'currentAddress')]
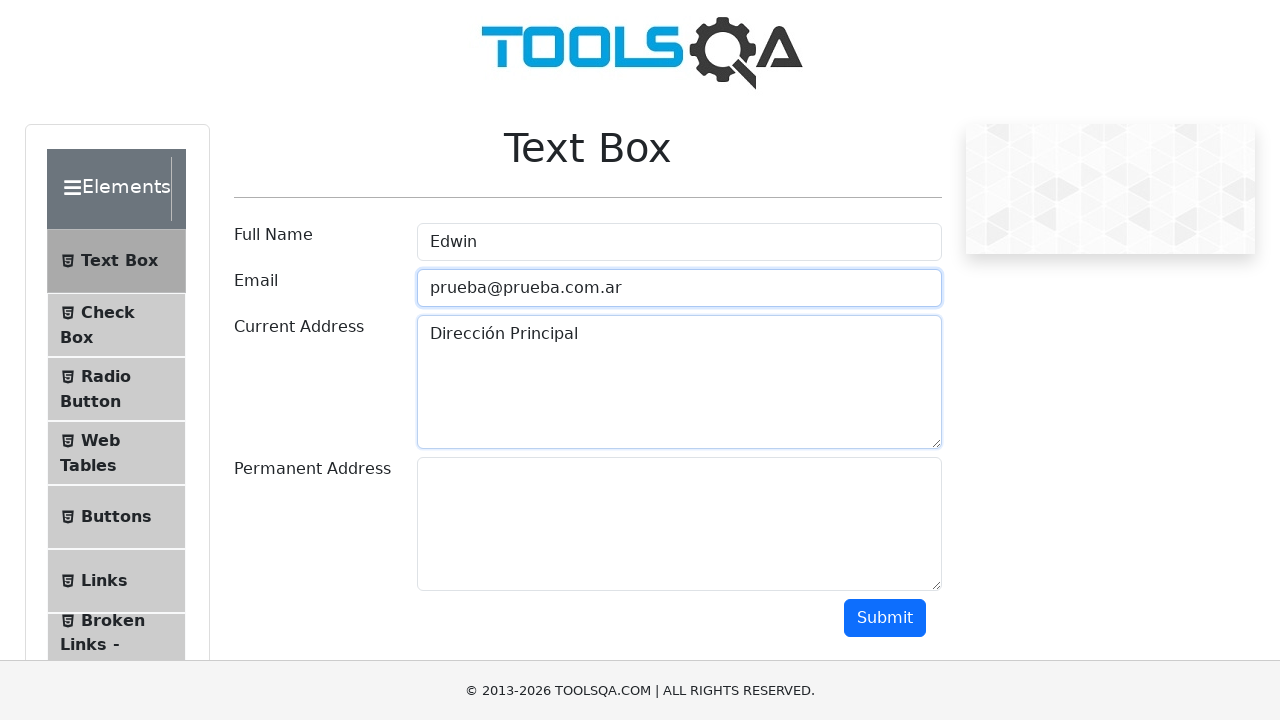

Filled permanent address field with 'Dirección Segundaria' on //textarea[contains(@id,'permanentAddress')]
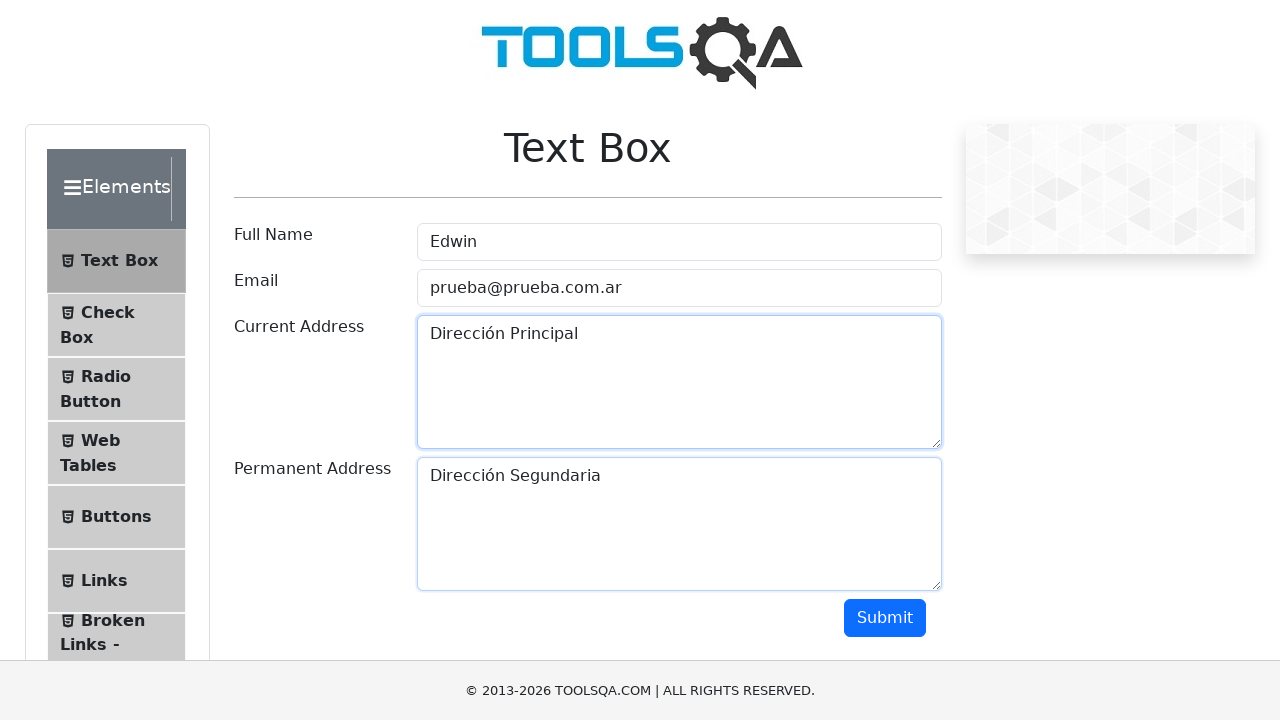

Scrolled down 600px to reveal submit button
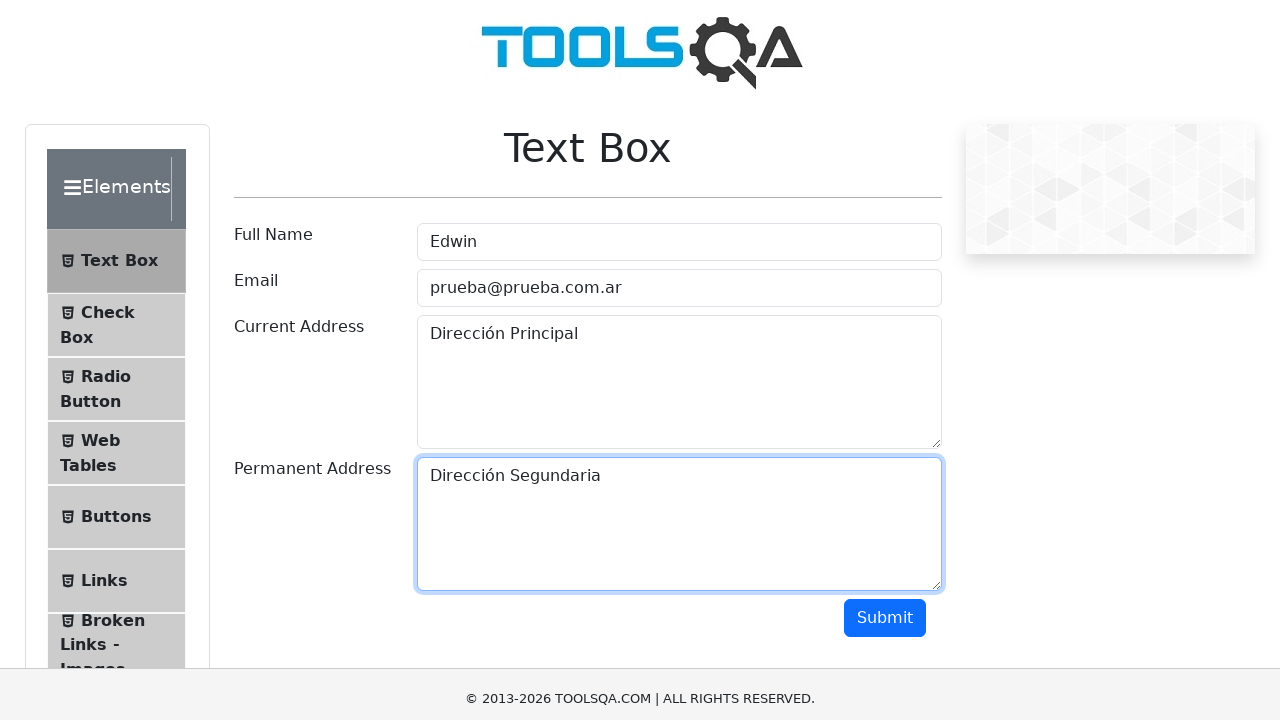

Clicked submit button to submit form at (885, 18) on xpath=//button[contains(@id,'submit')]
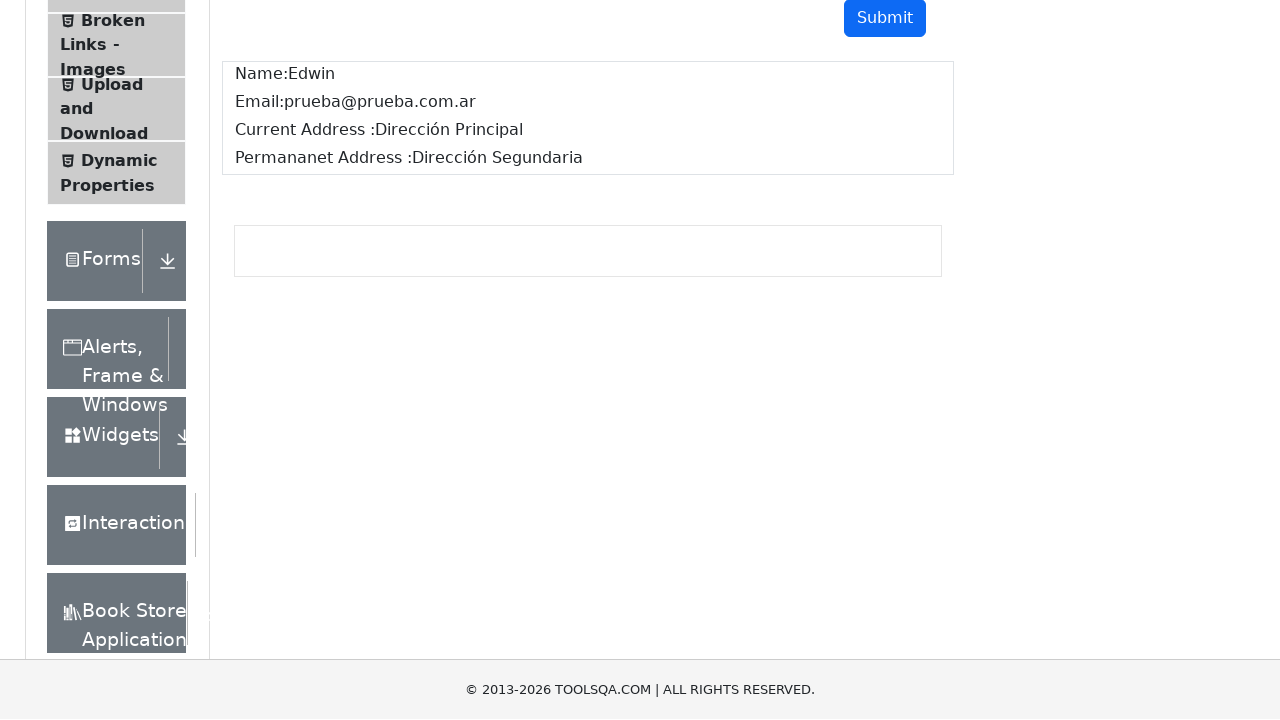

Form submission output appeared on page
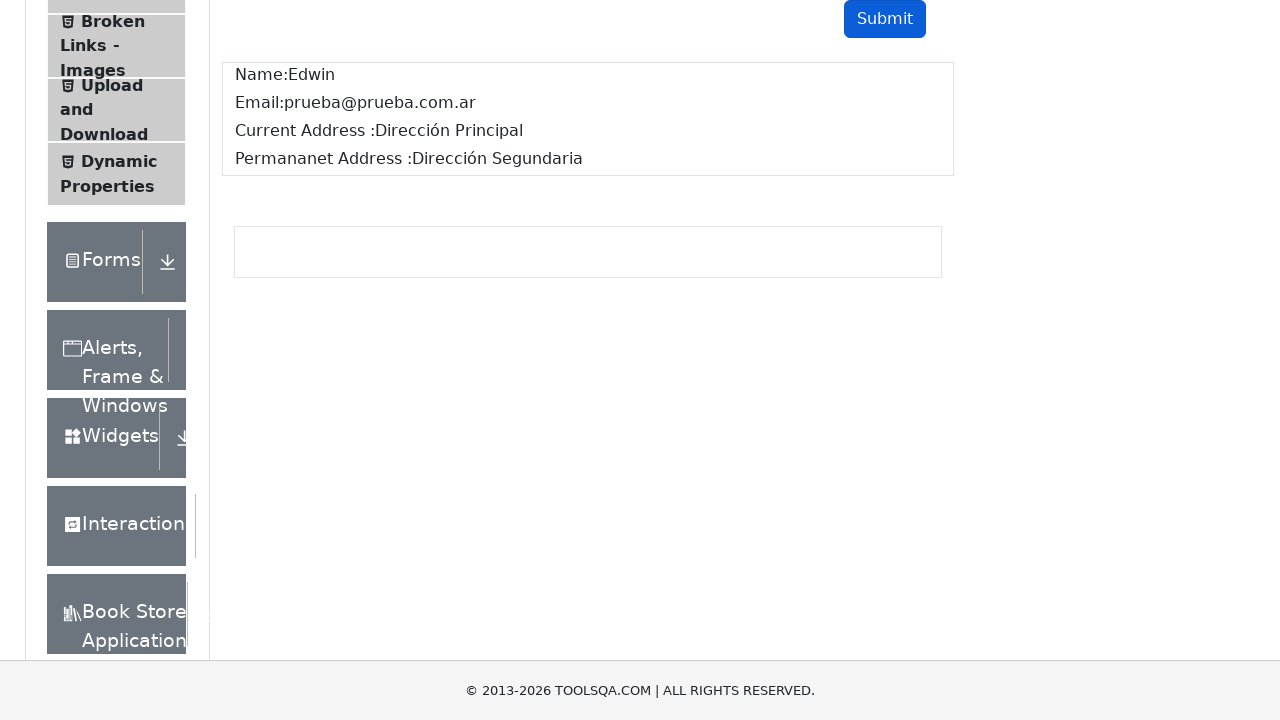

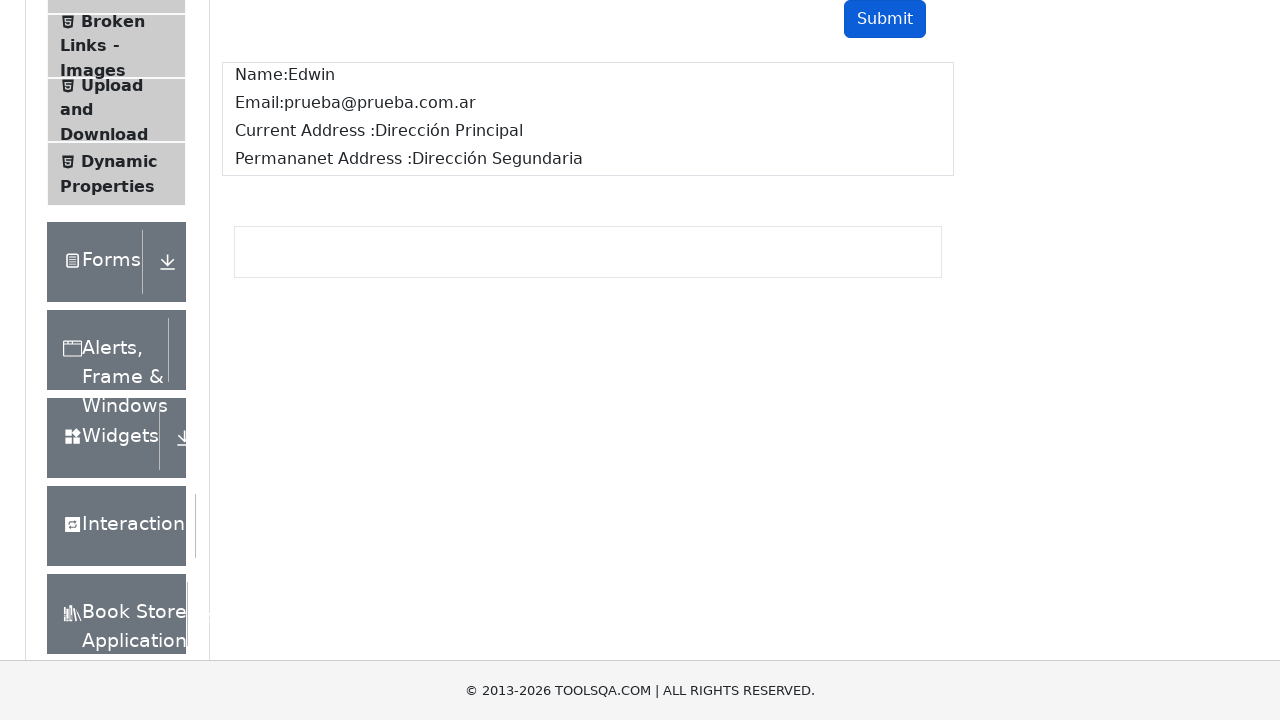